Tests a page with delayed content by waiting for a "verify" button to become clickable, clicking it, and verifying that a success message is displayed.

Starting URL: http://suninjuly.github.io/wait2.html

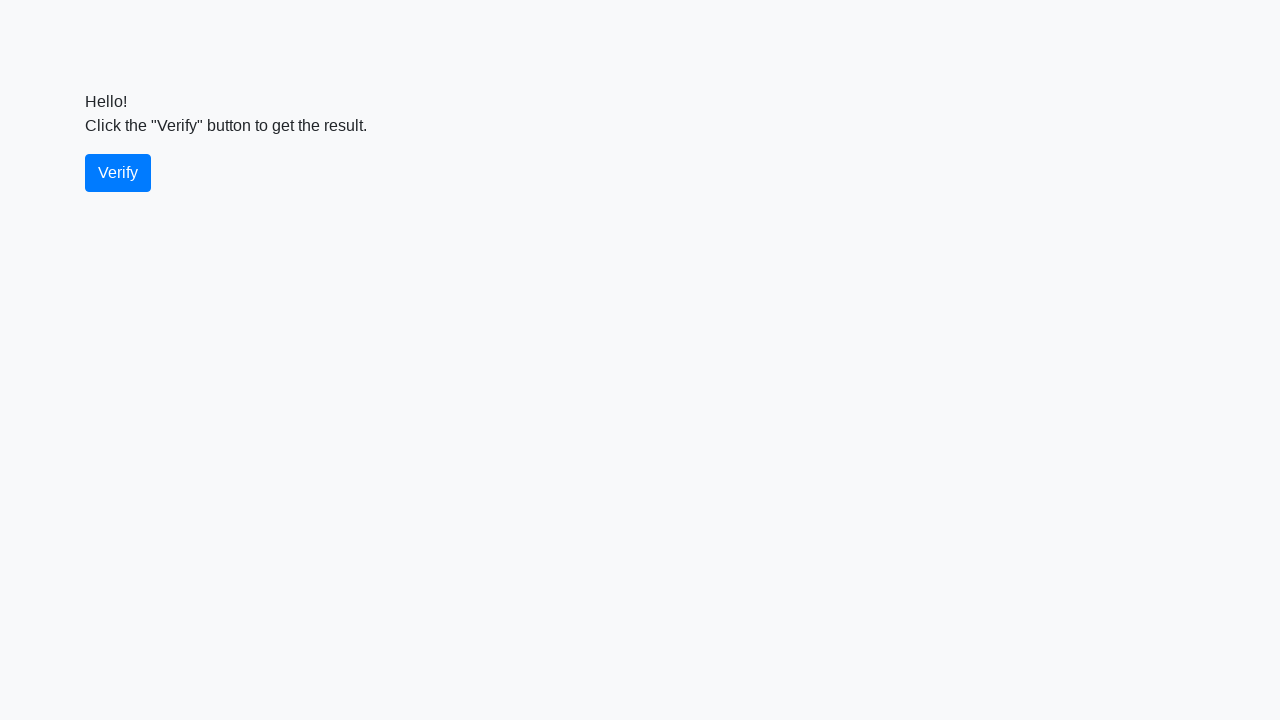

Verify button became visible
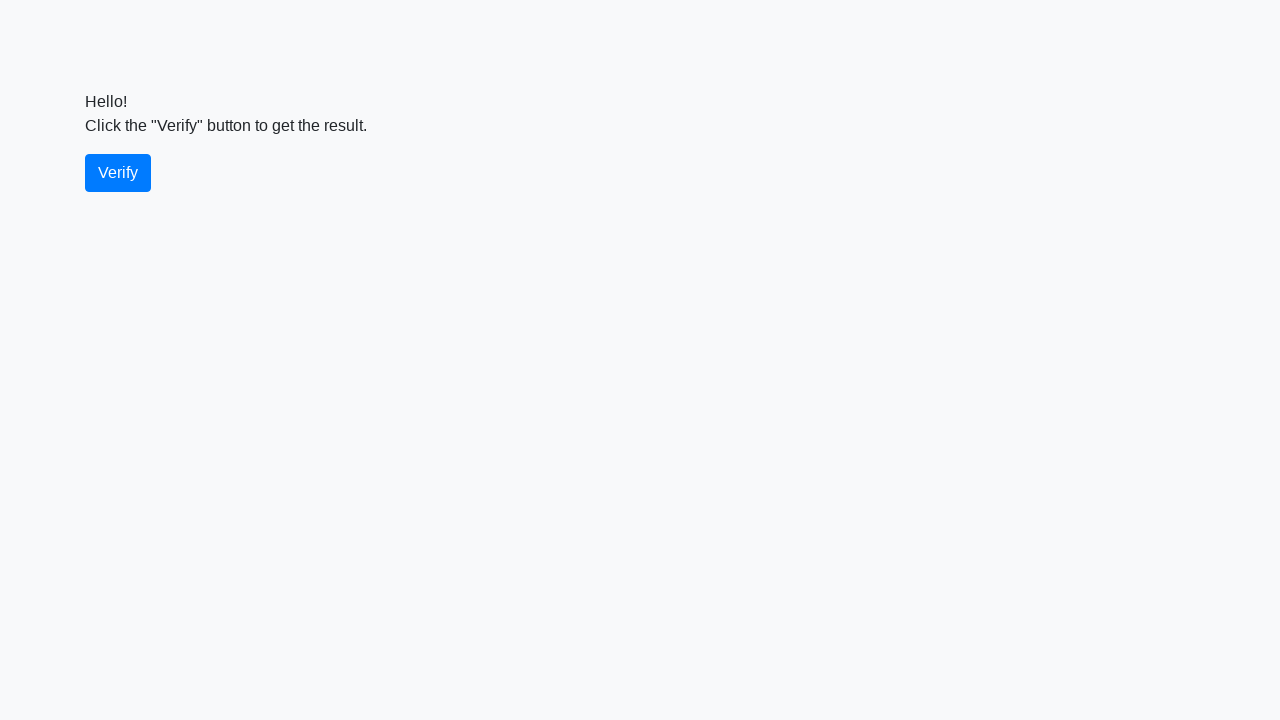

Clicked the verify button at (118, 173) on #verify
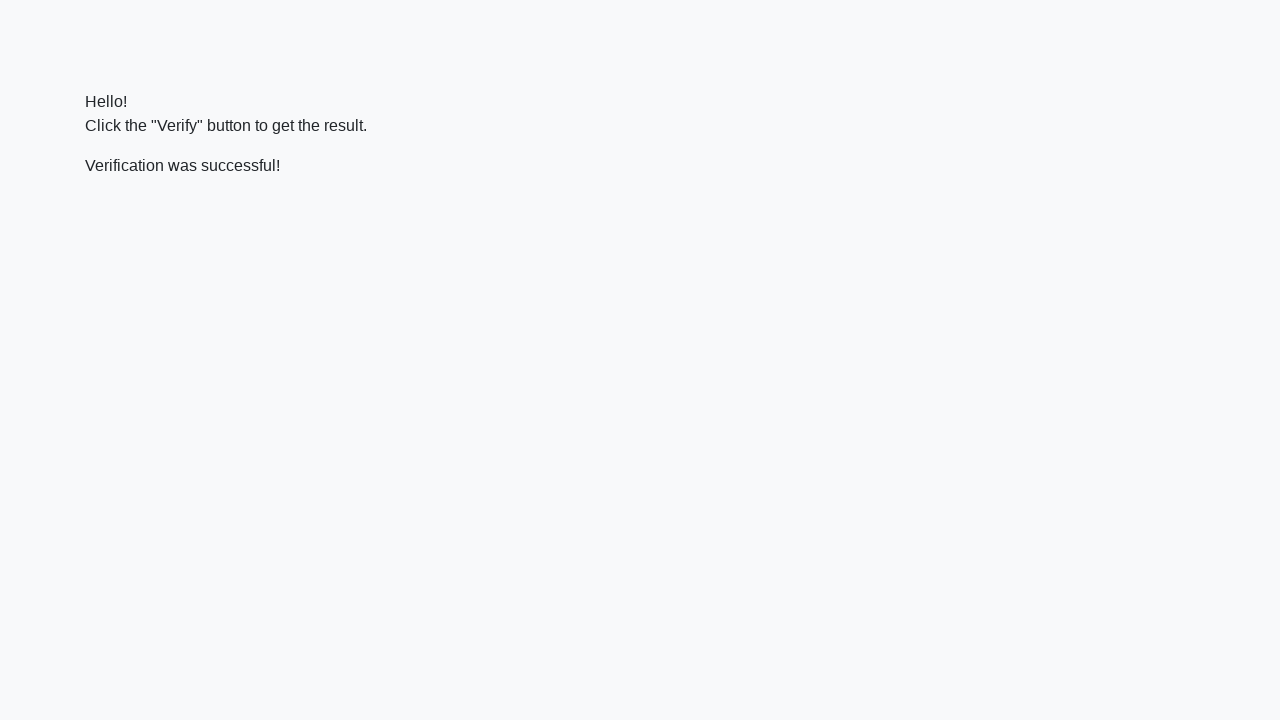

Success message became visible
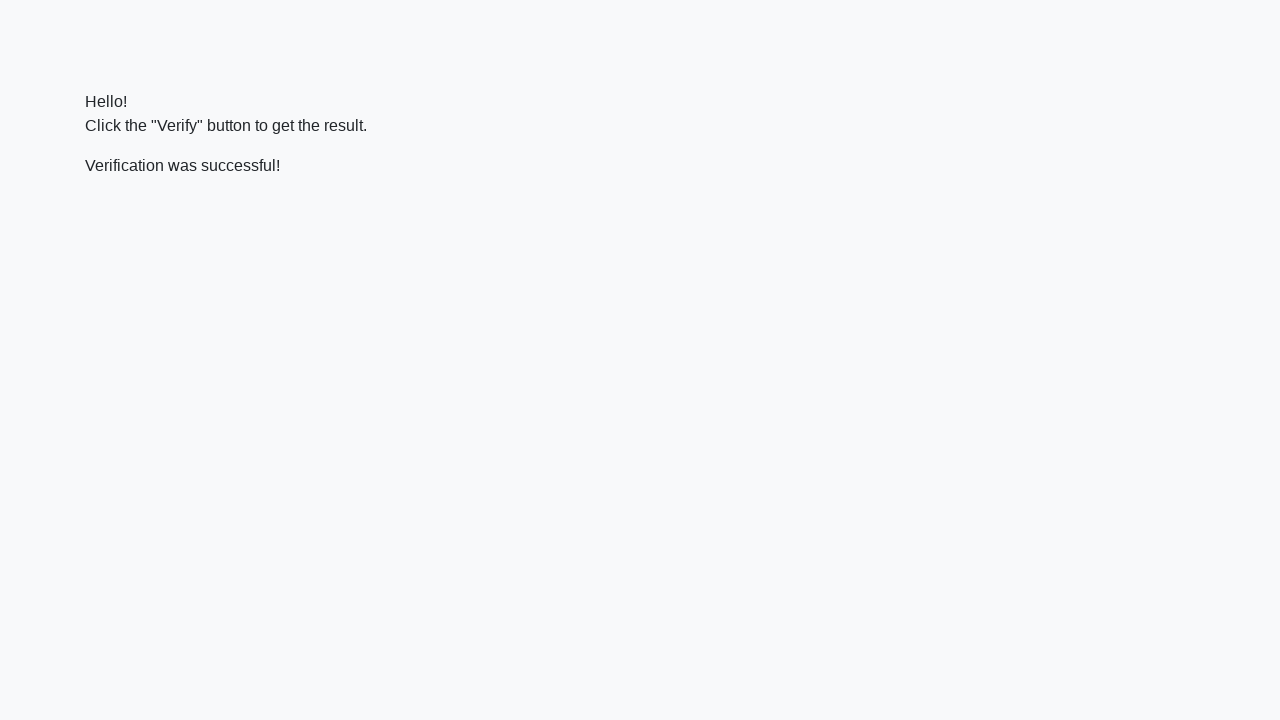

Verified that success message contains 'successful'
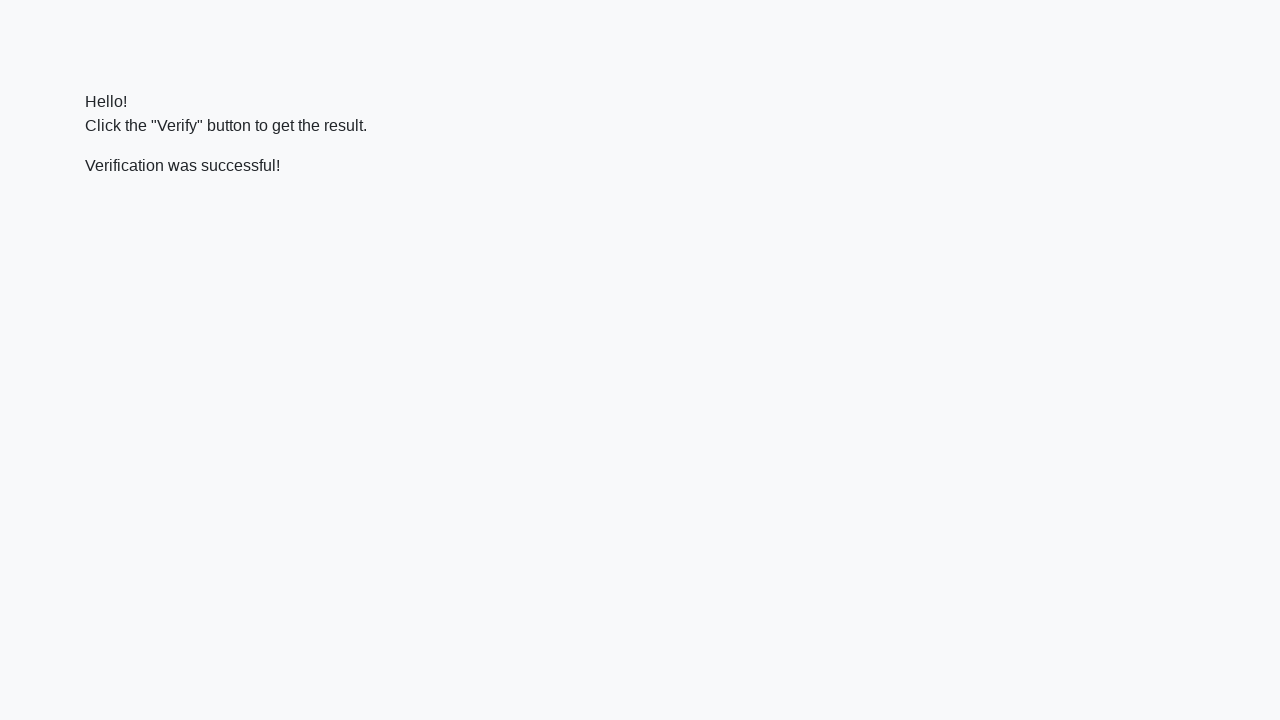

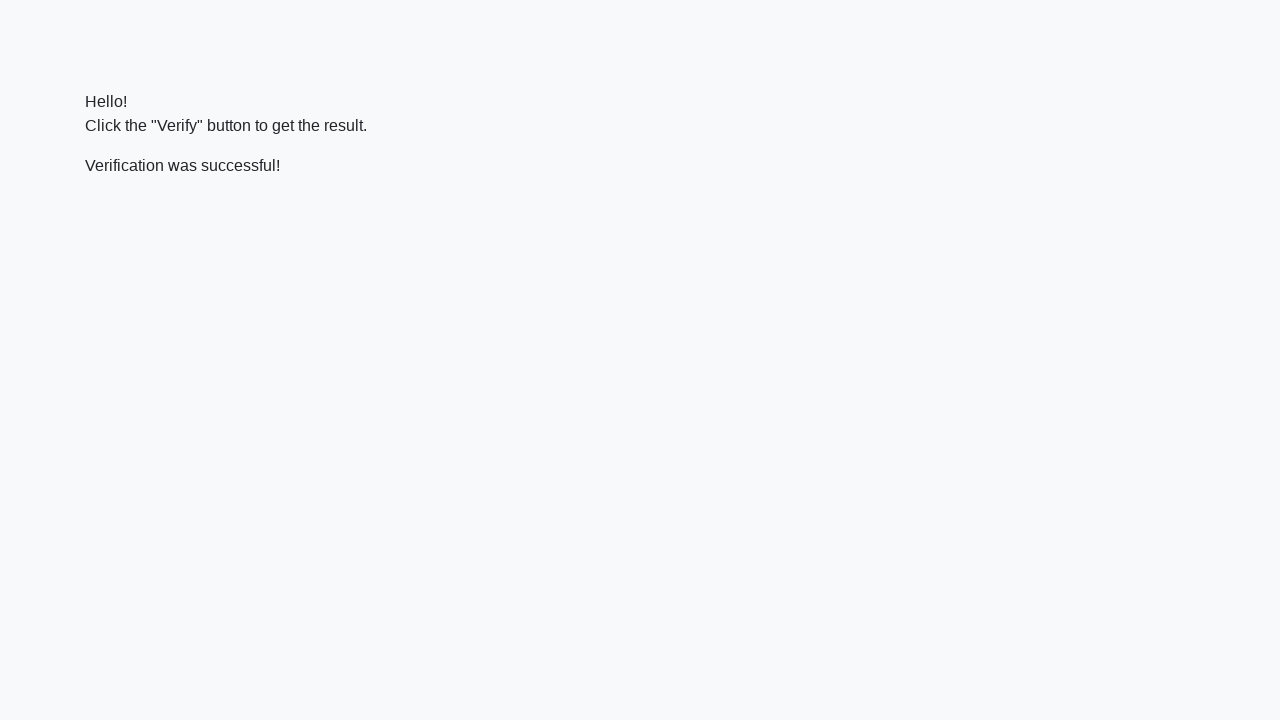